Tests responsive rendering on Large Desktop viewport (2560x1440)

Starting URL: https://playwright.dev/

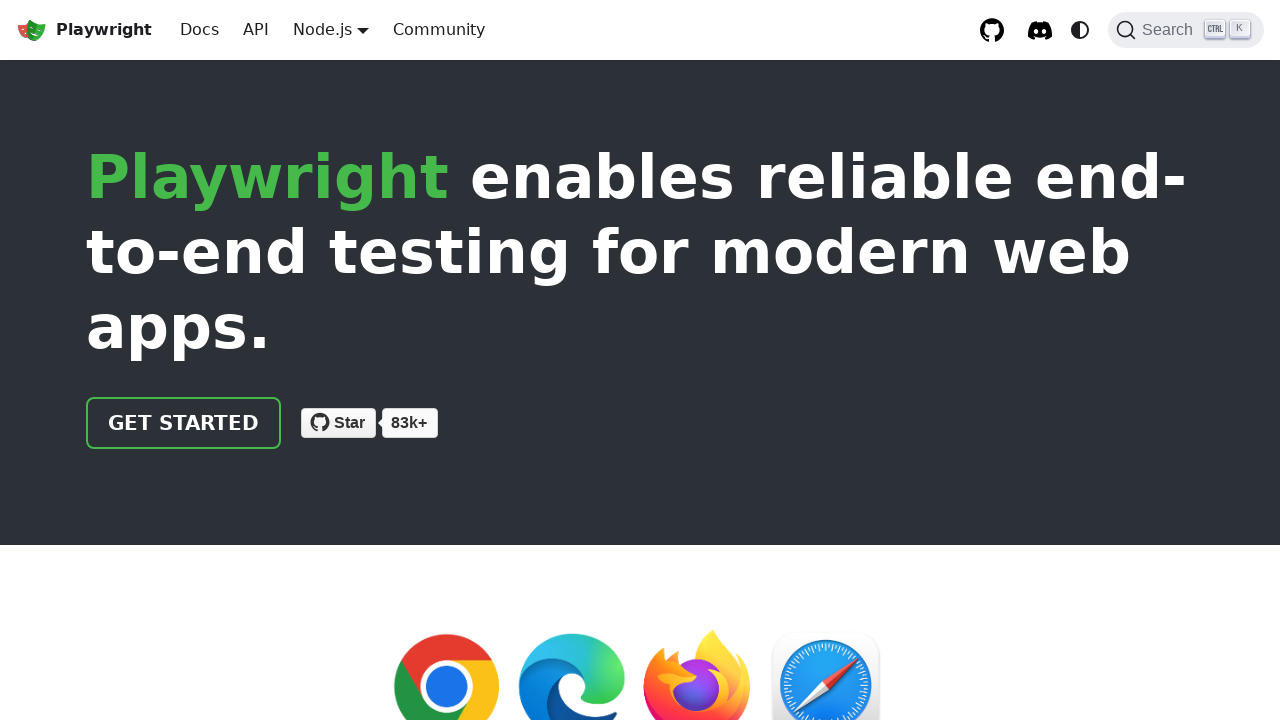

Set viewport to Large Desktop size (2560x1440)
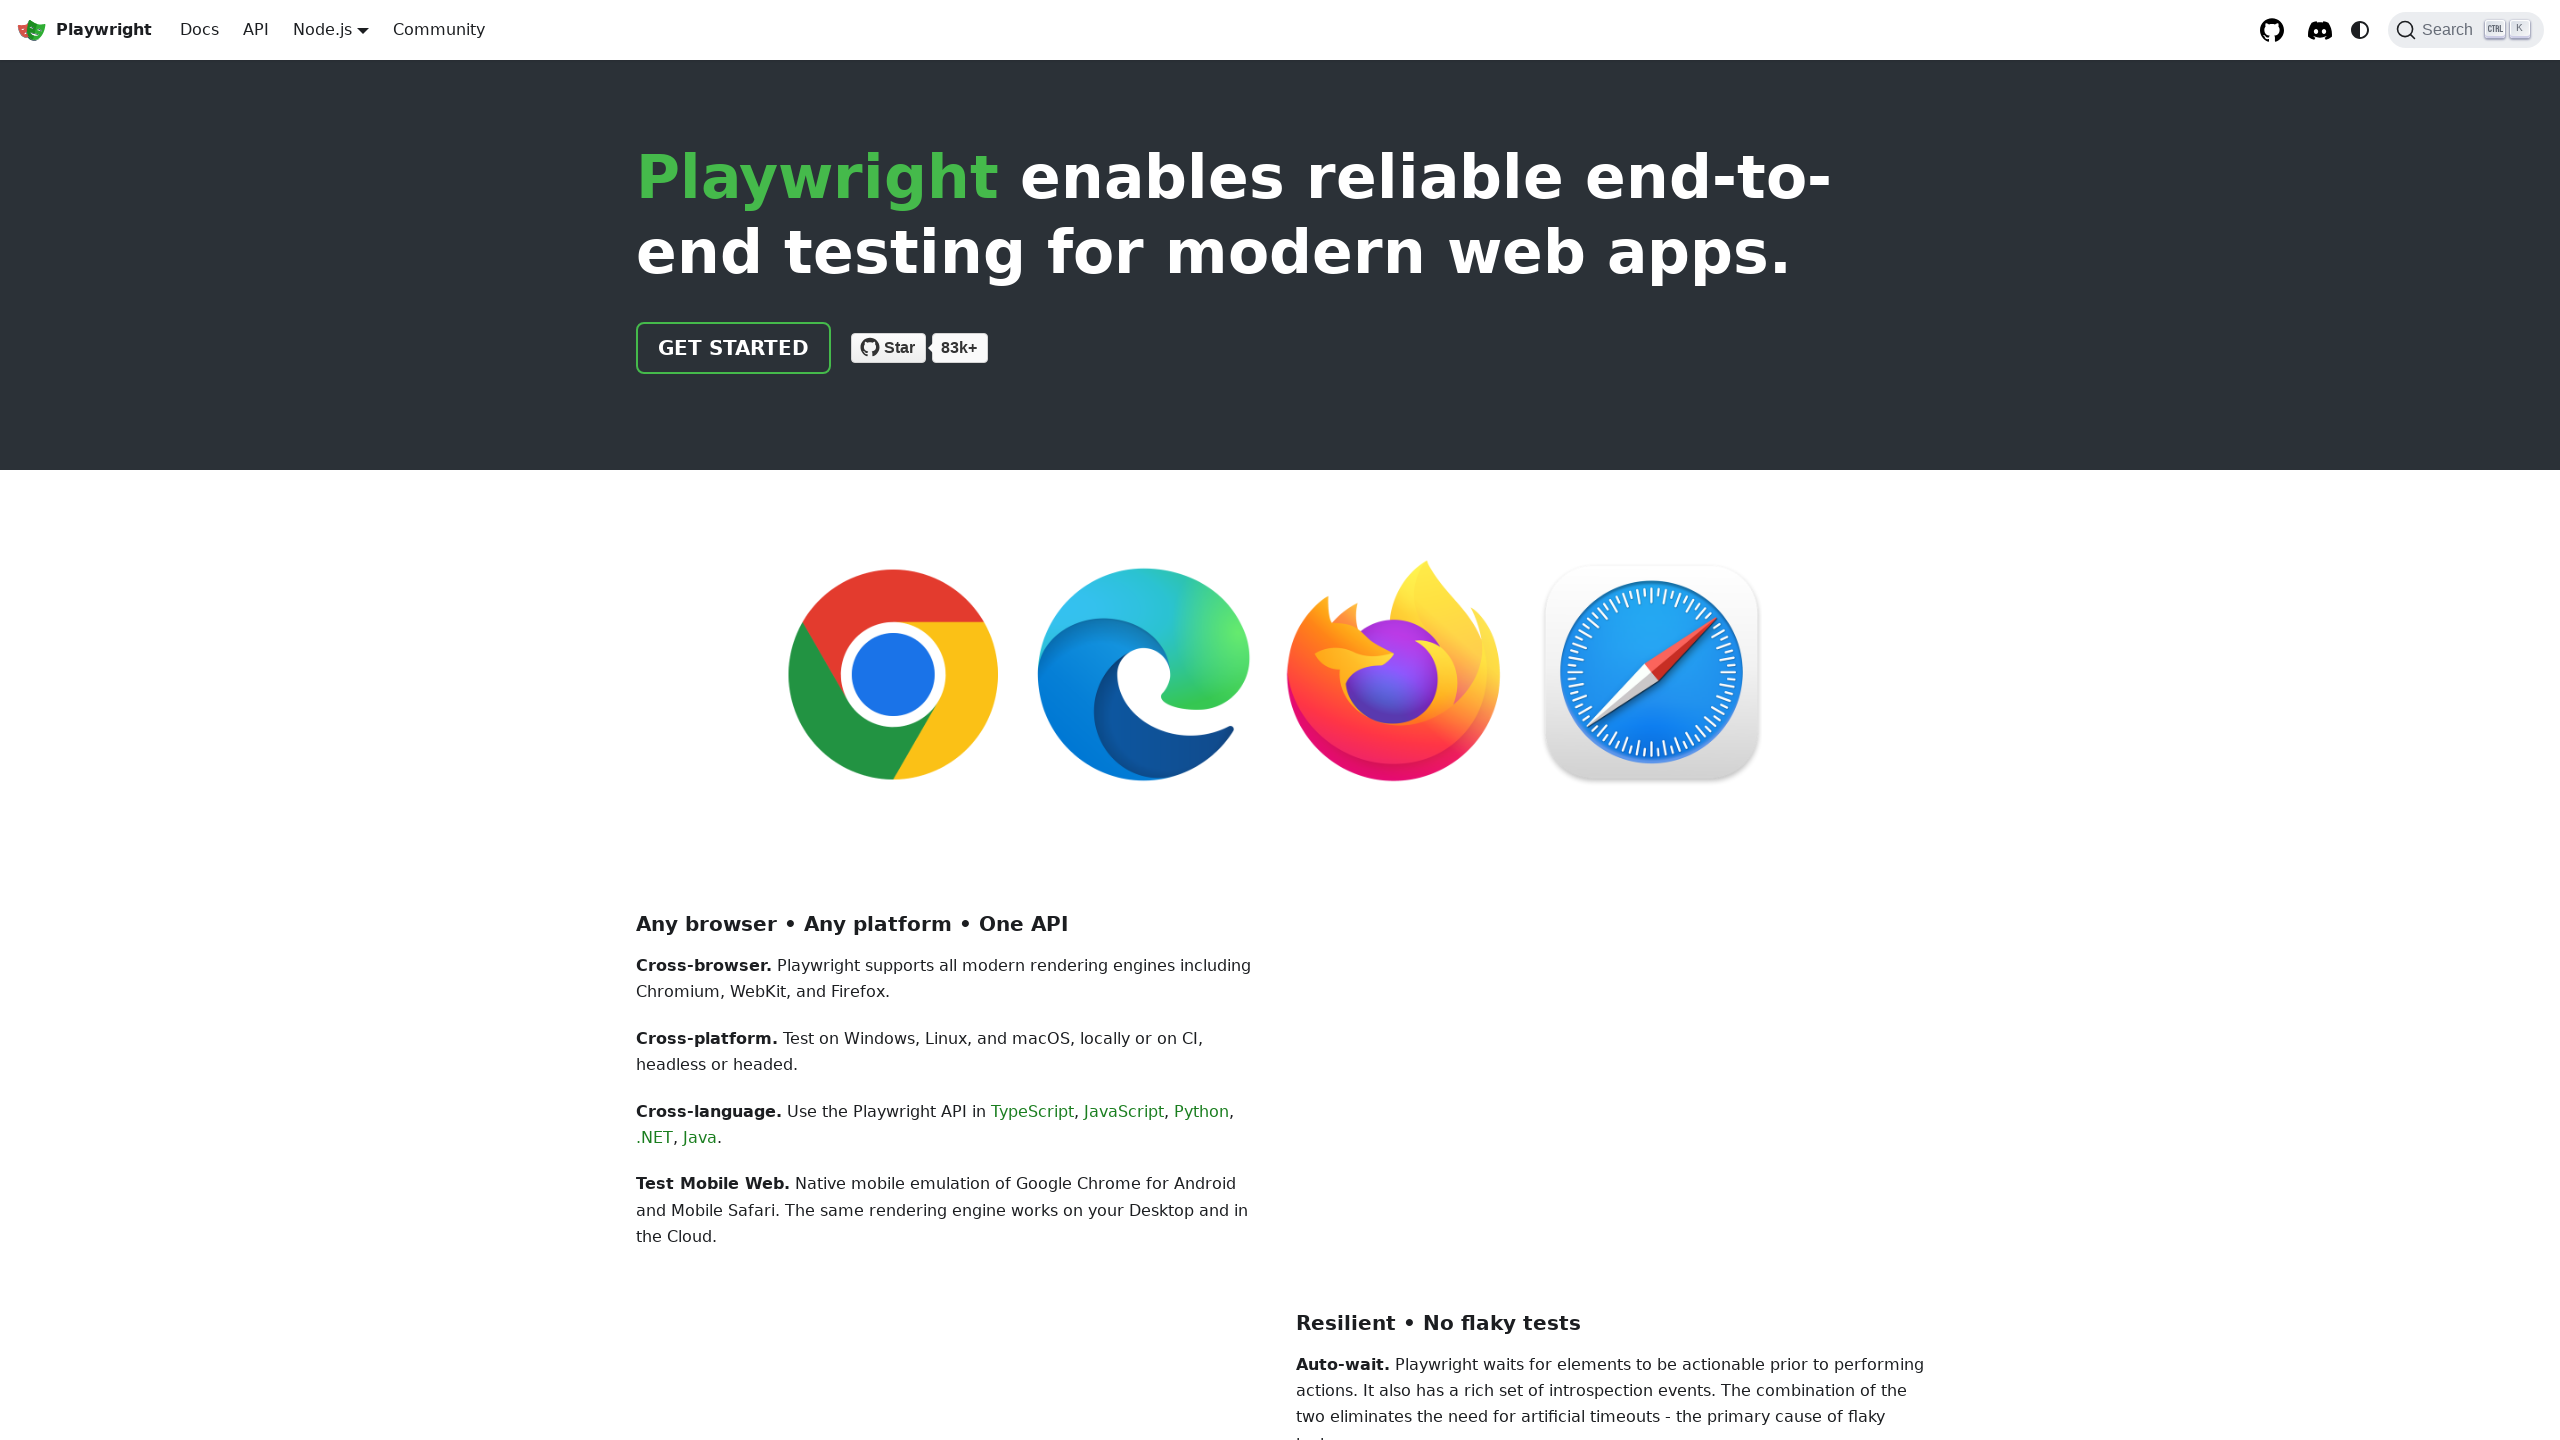

Reloaded page with Large Desktop viewport
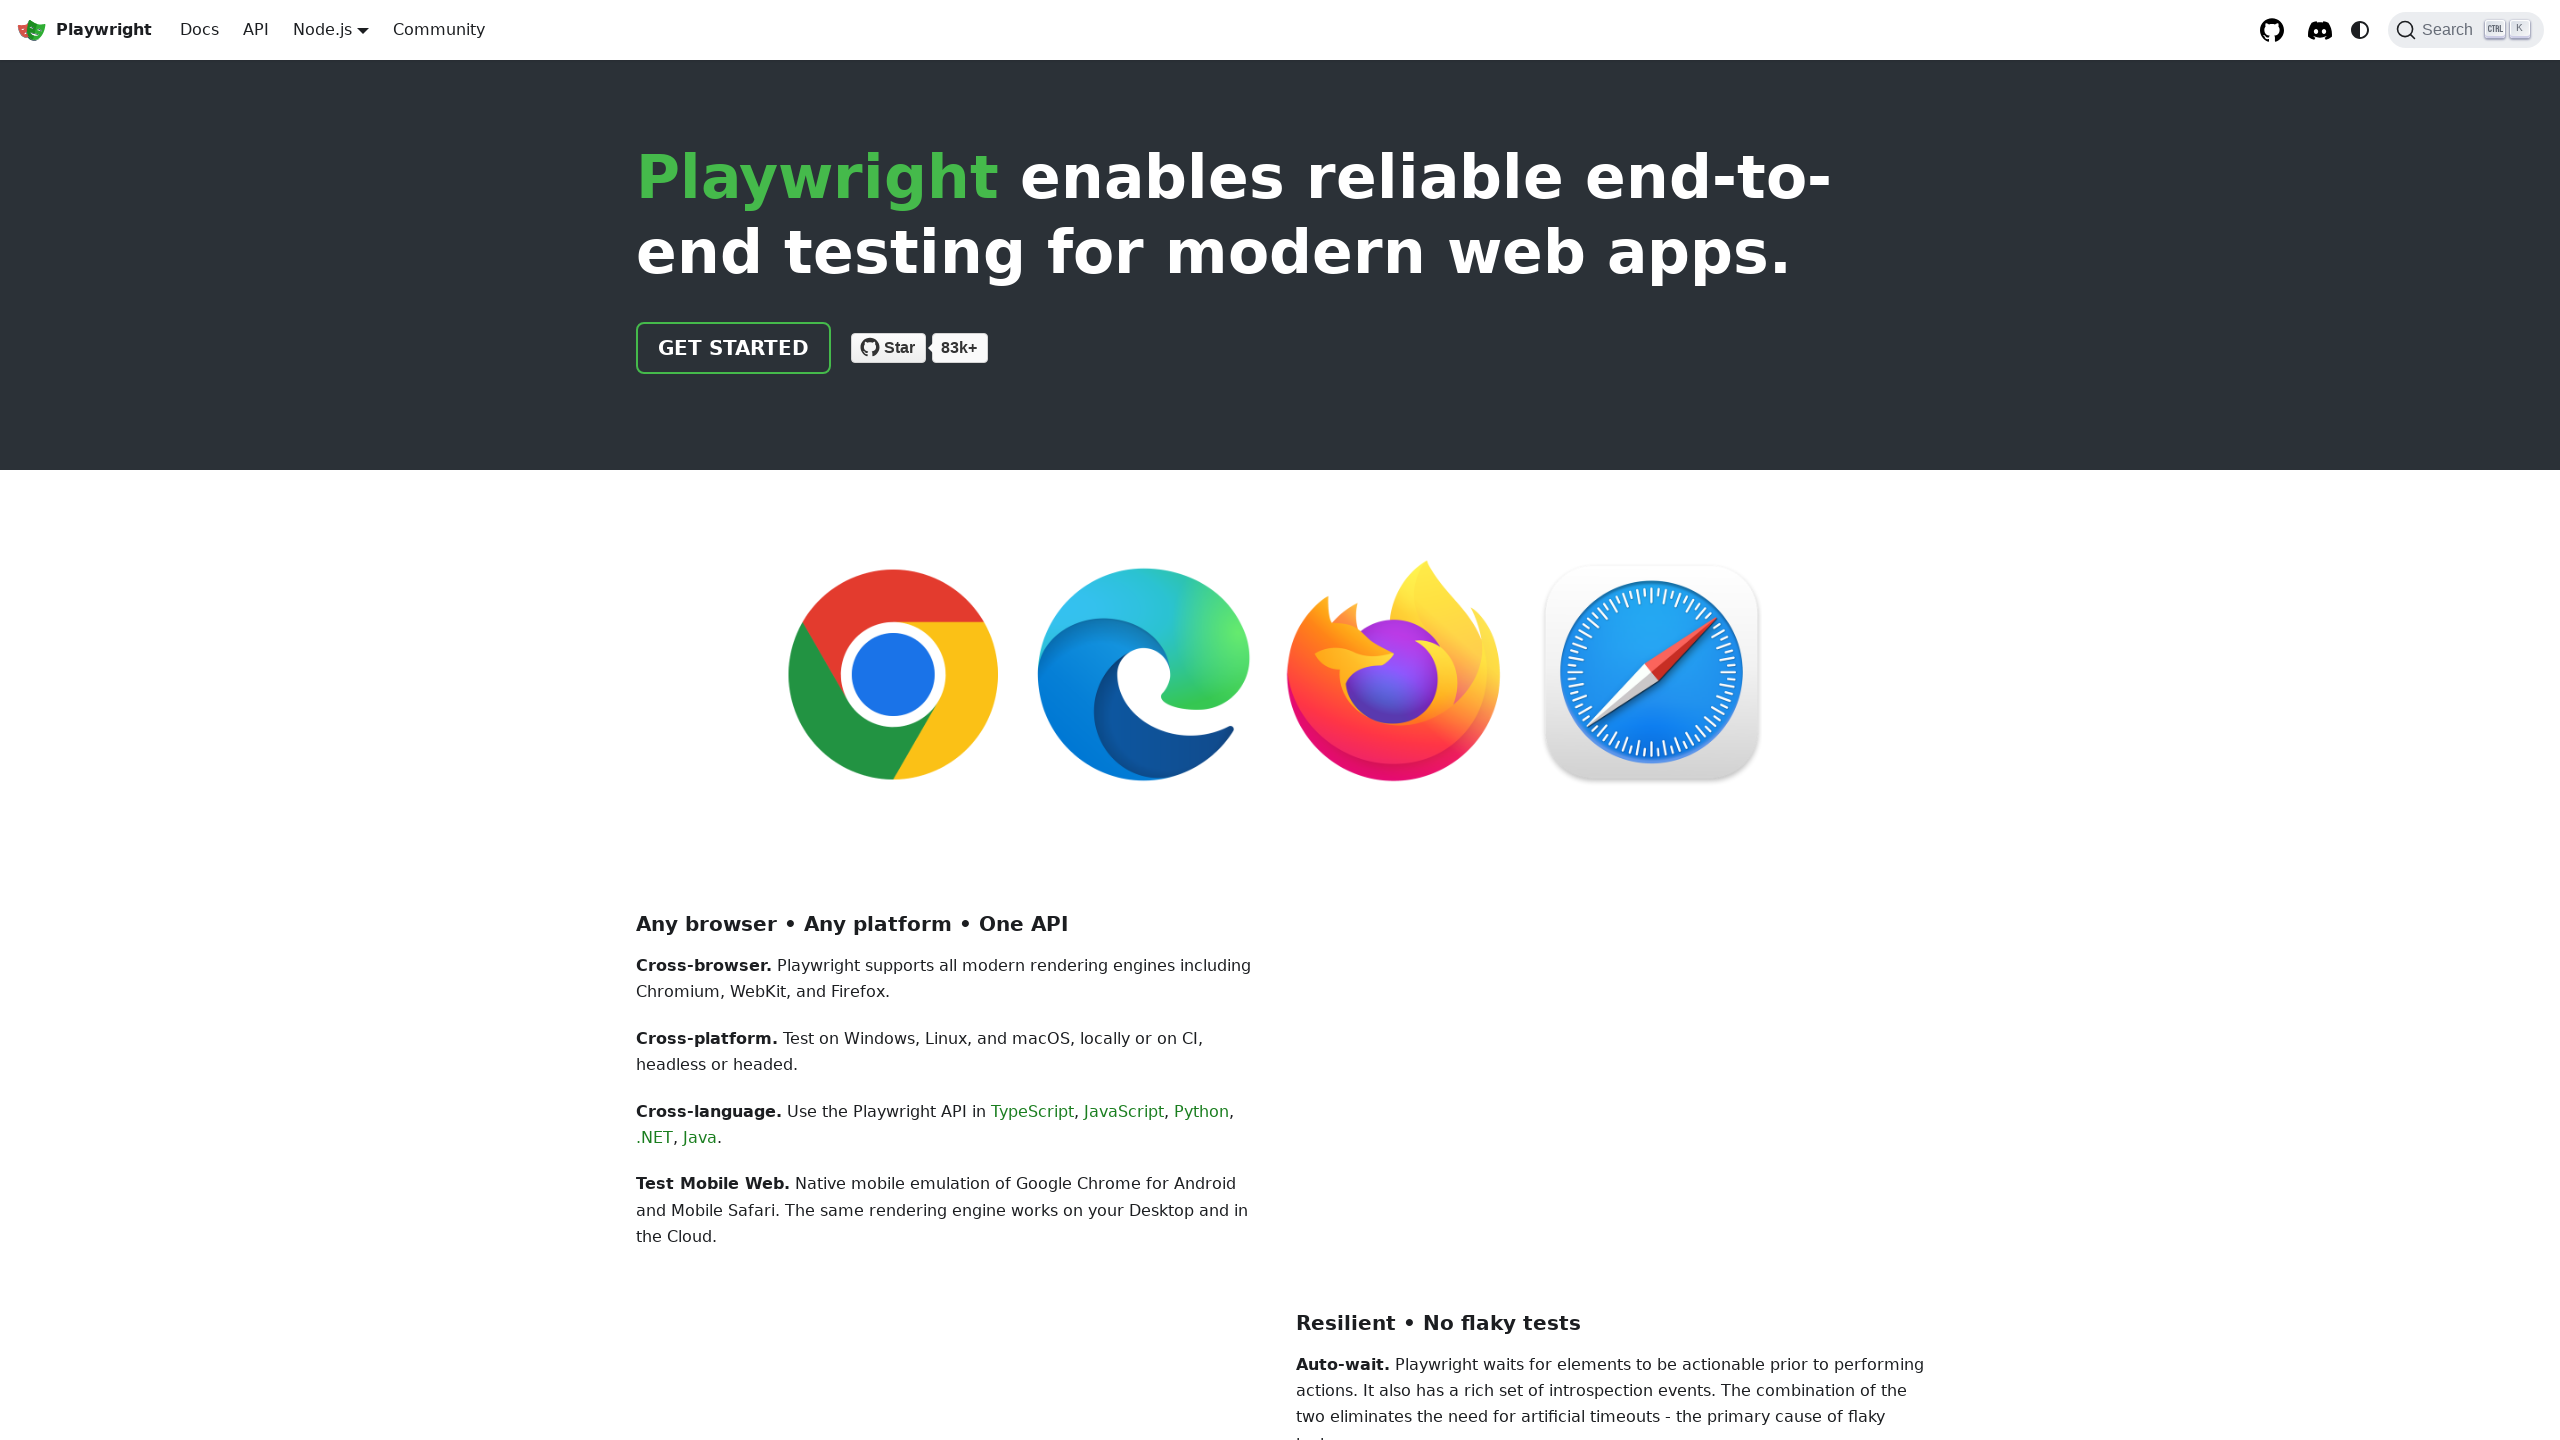

Page fully loaded and network idle achieved
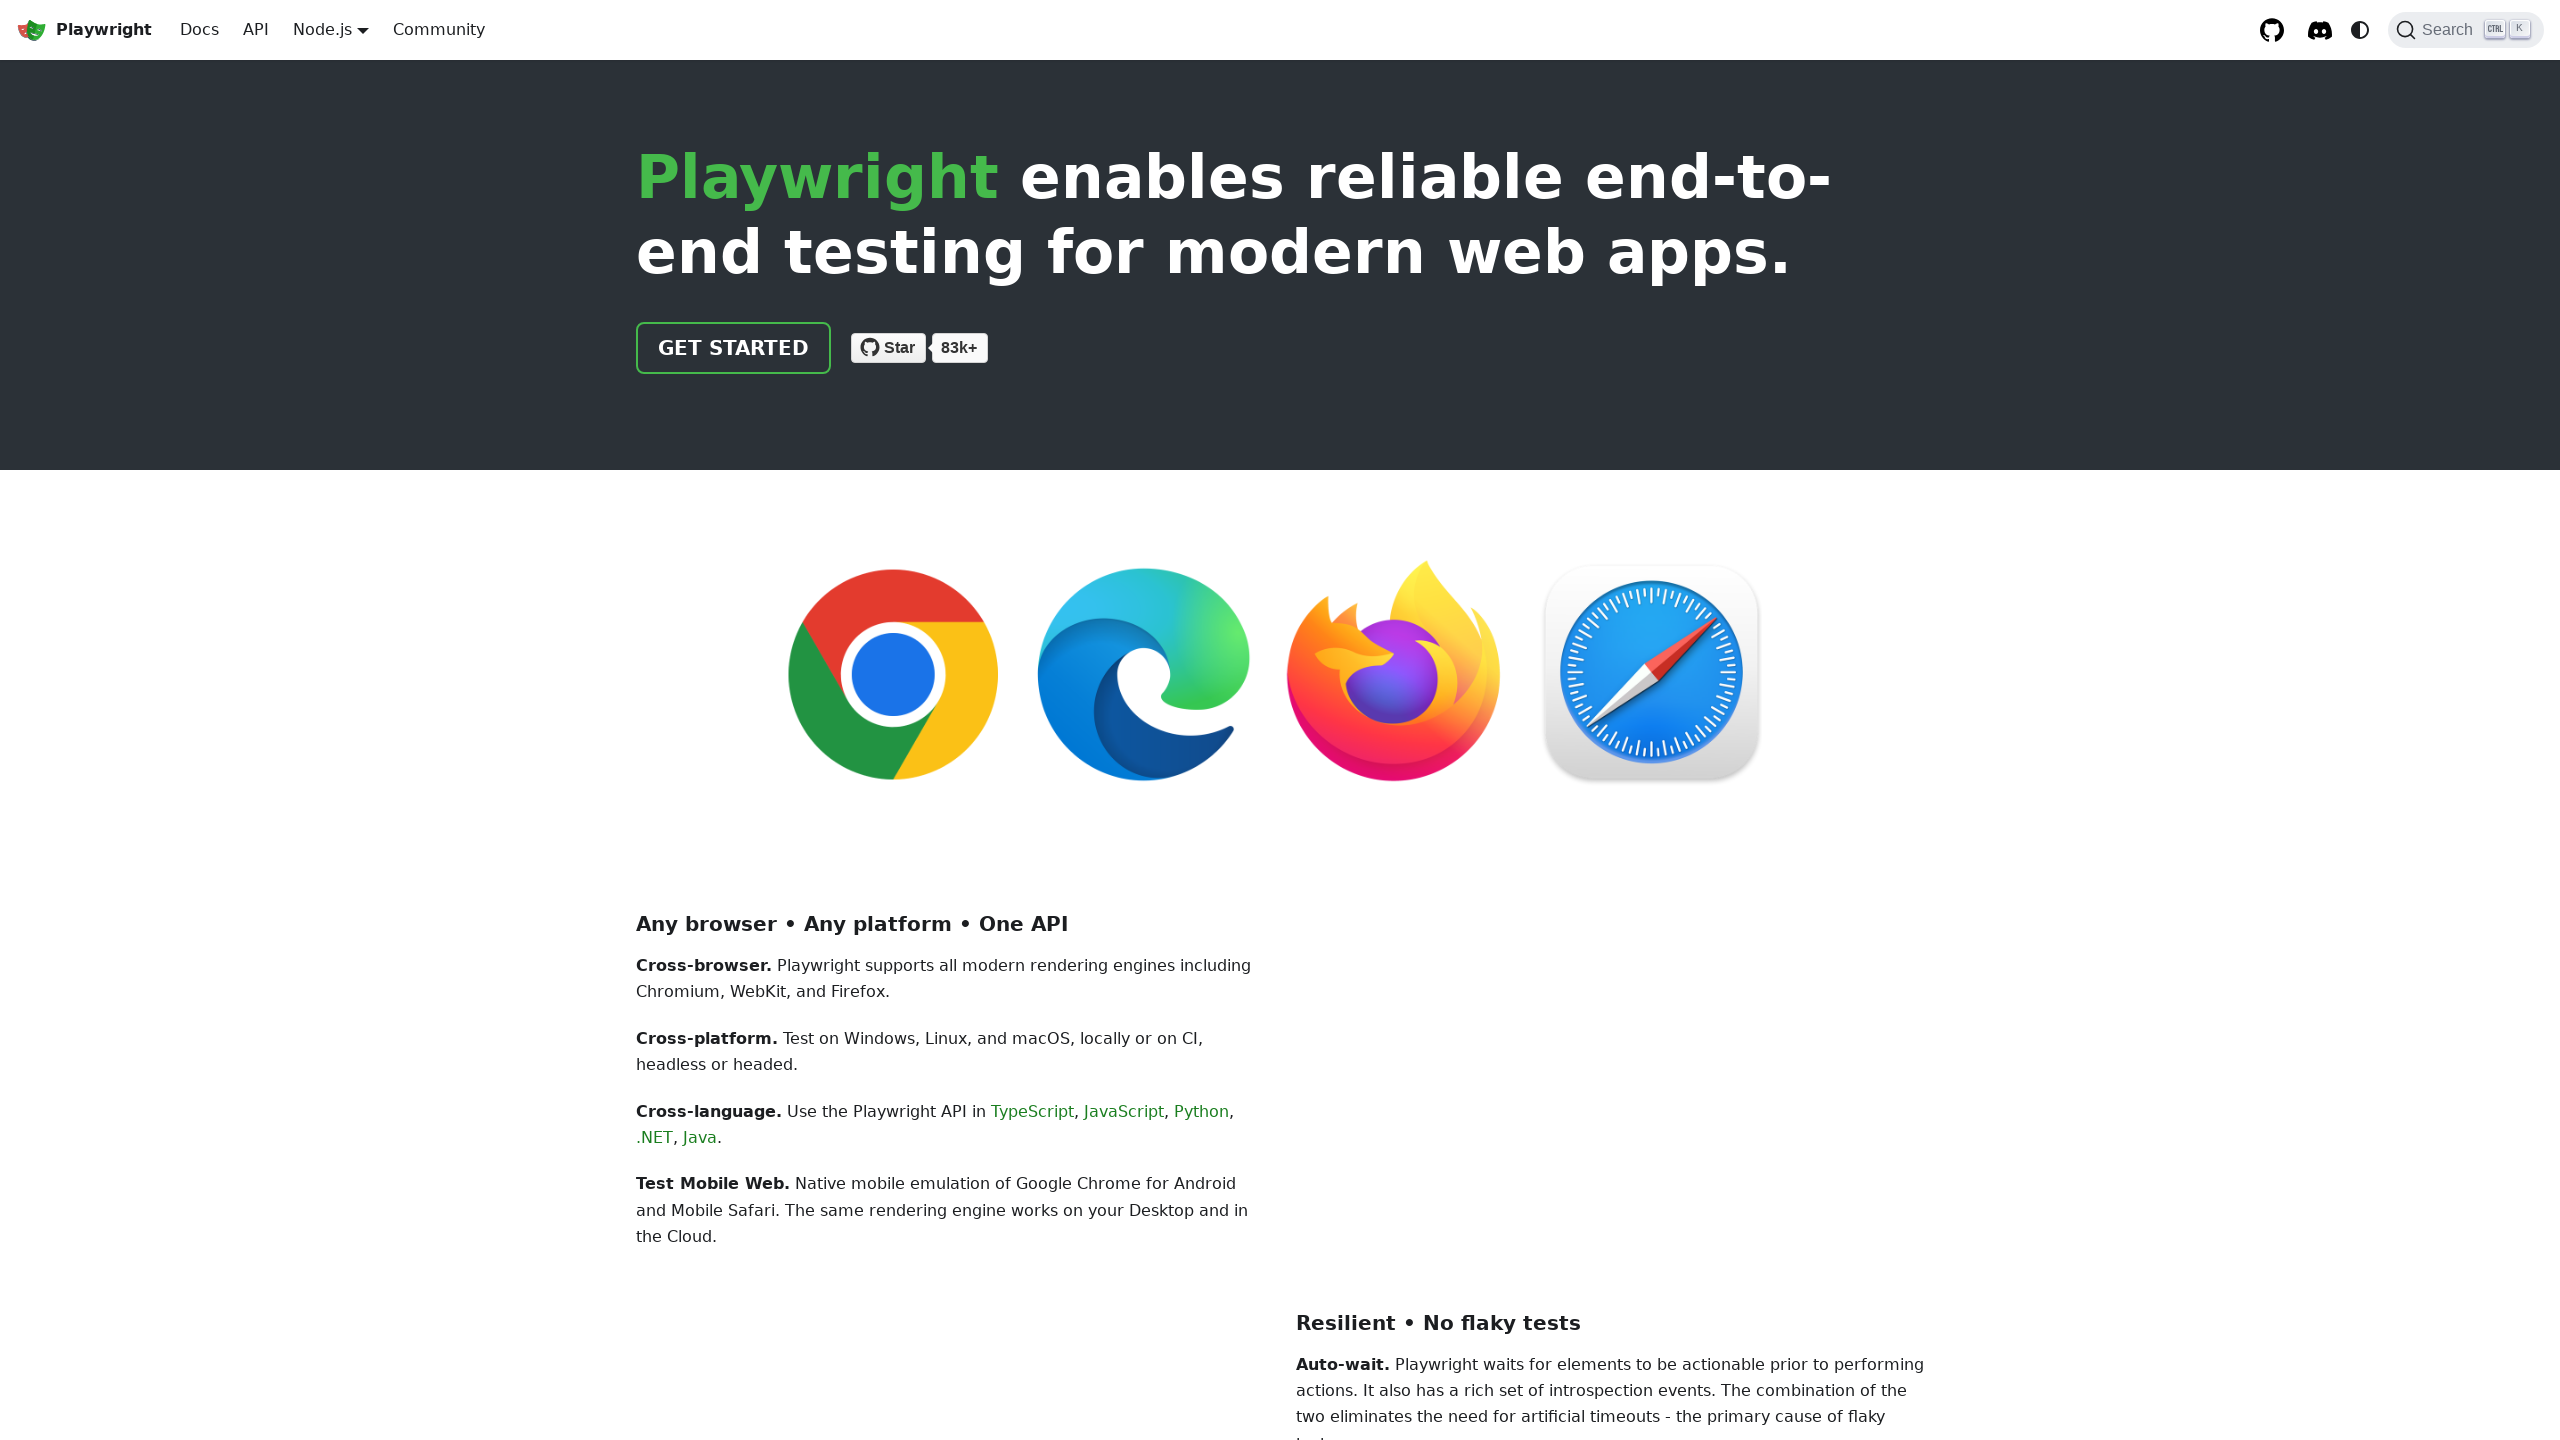

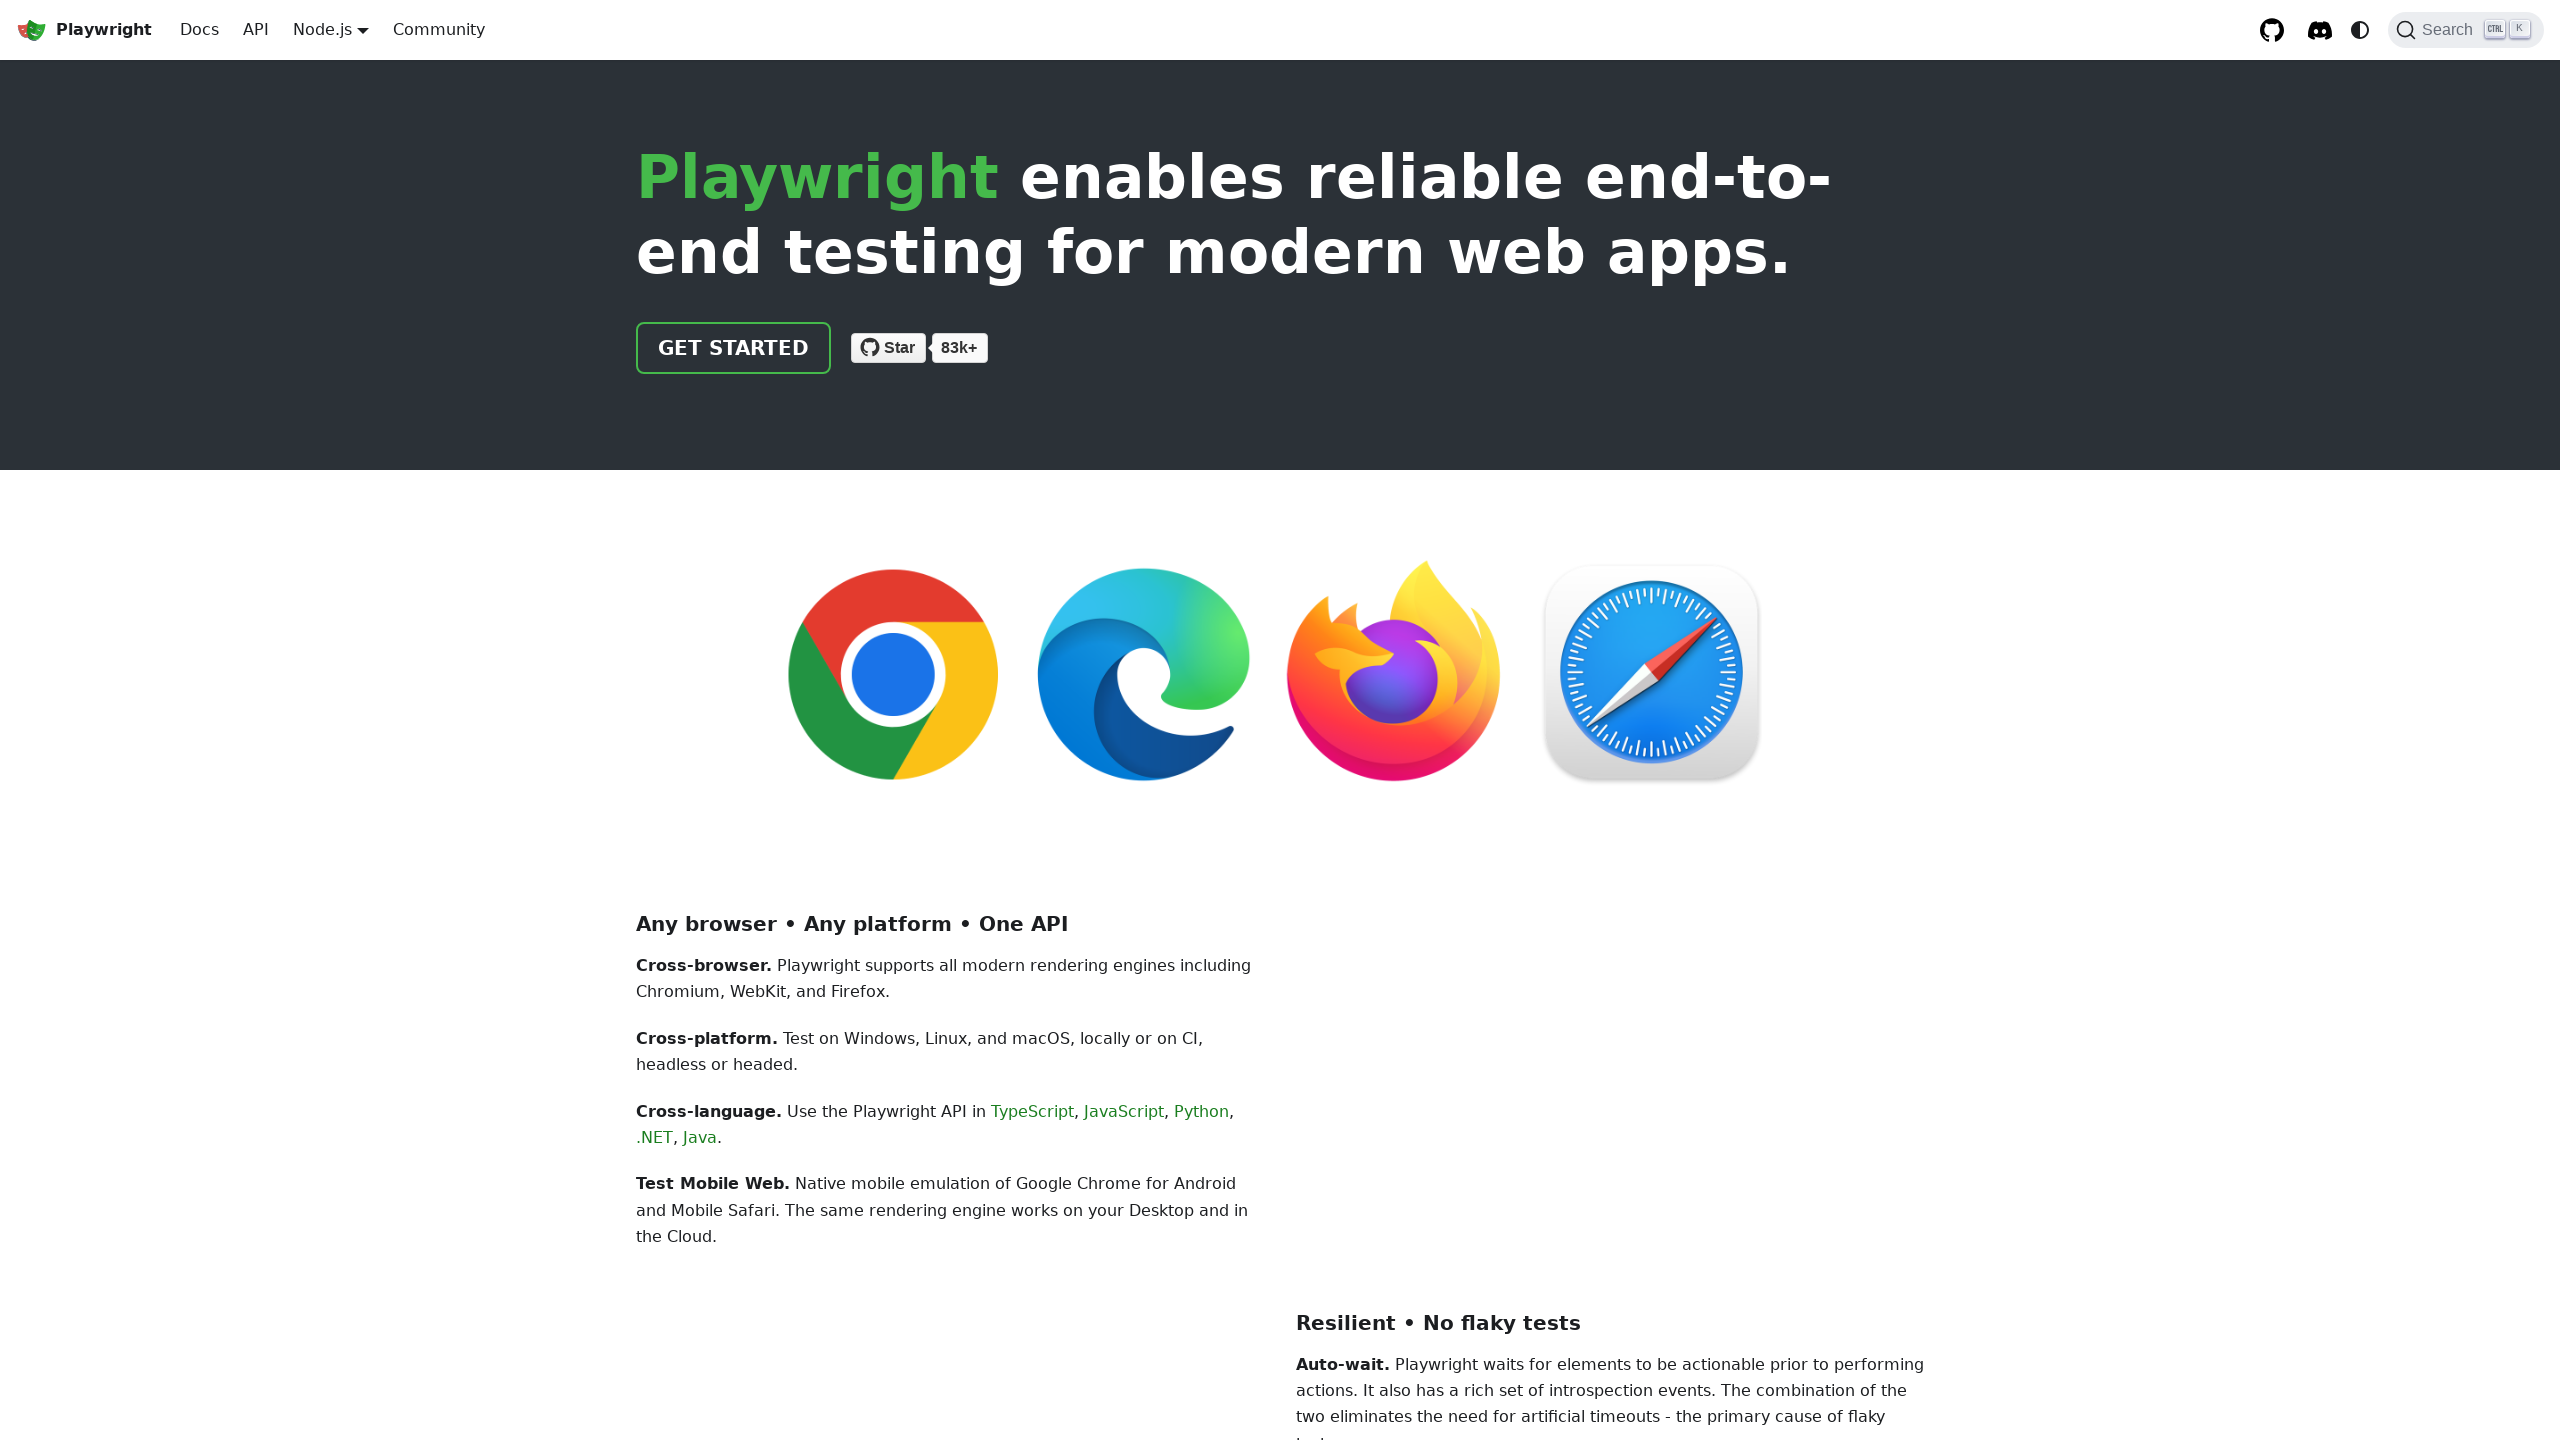